Tests that clicking "Forgot password?" on the login page redirects to the password reset page where the email input field is visible

Starting URL: https://react.worklenz.com/auth/login

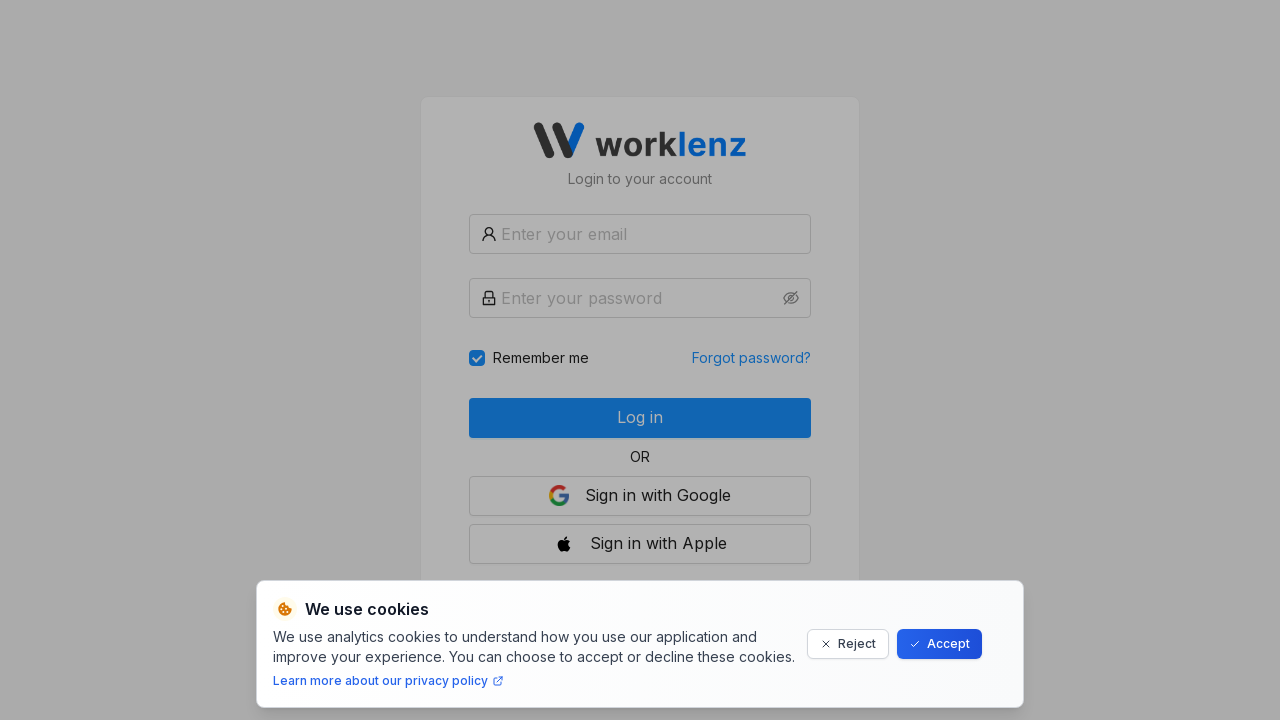

Navigated to login page
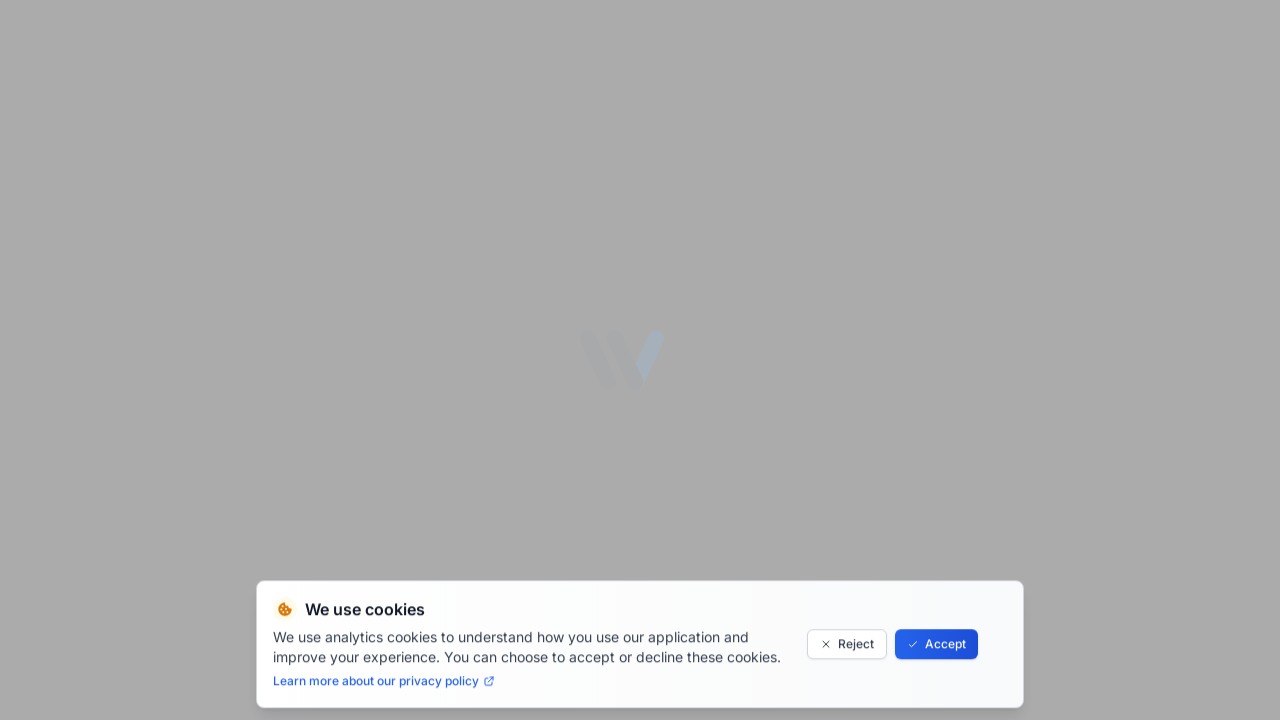

Clicked 'Forgot password?' link at (752, 358) on internal:role=link[name="Forgot password?"i]
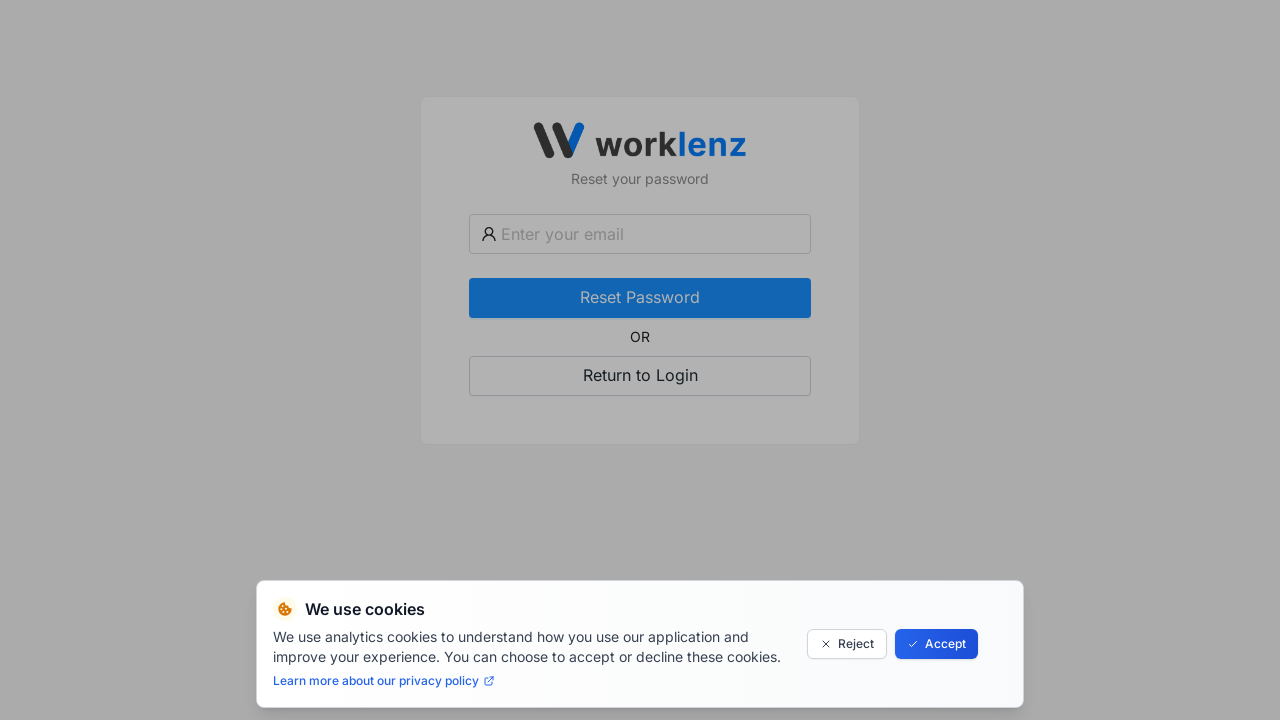

Redirected to password reset page with email input field visible
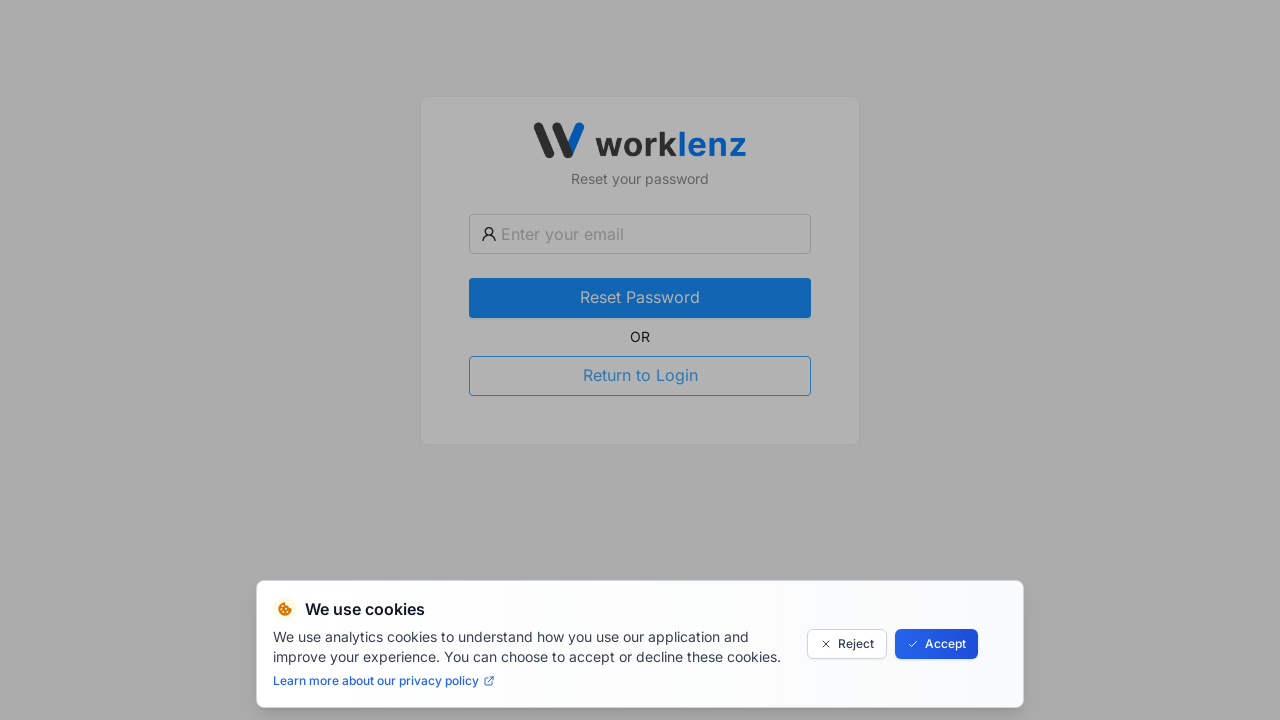

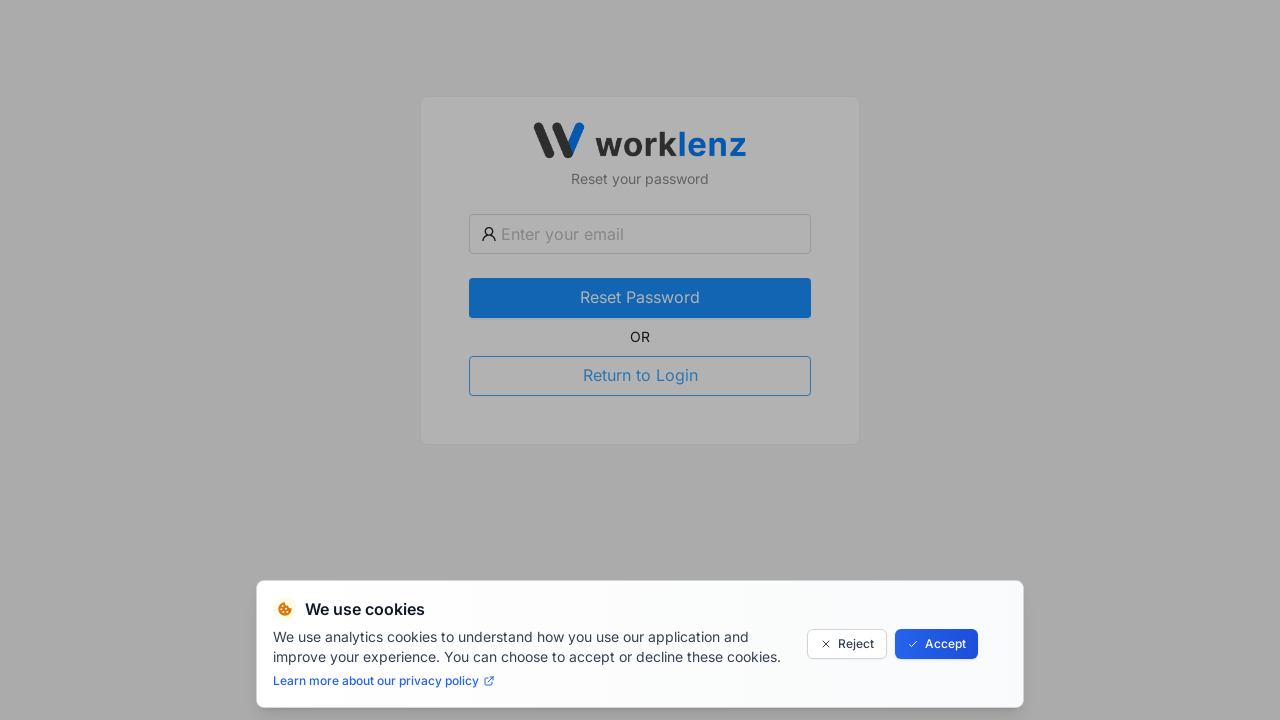